Uses keyboard keys TAB and ENTER to navigate through the login form

Starting URL: https://www.redmine.org/login

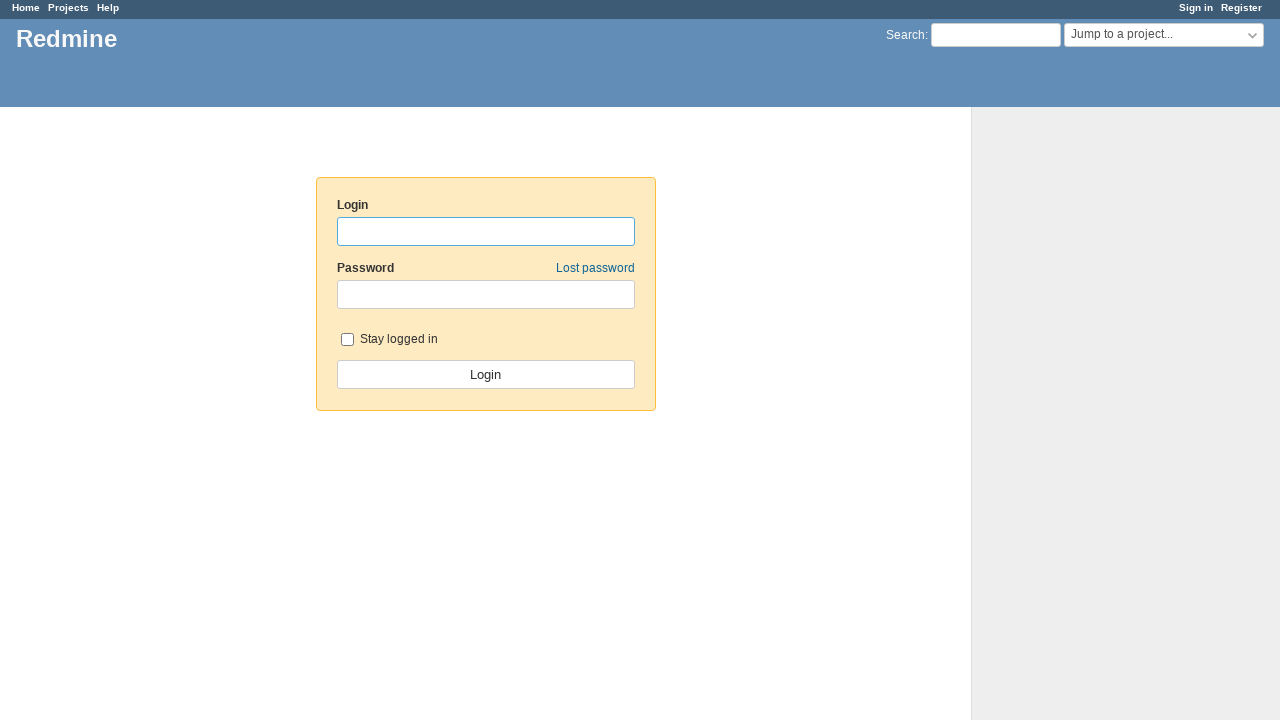

Waited for login page to load
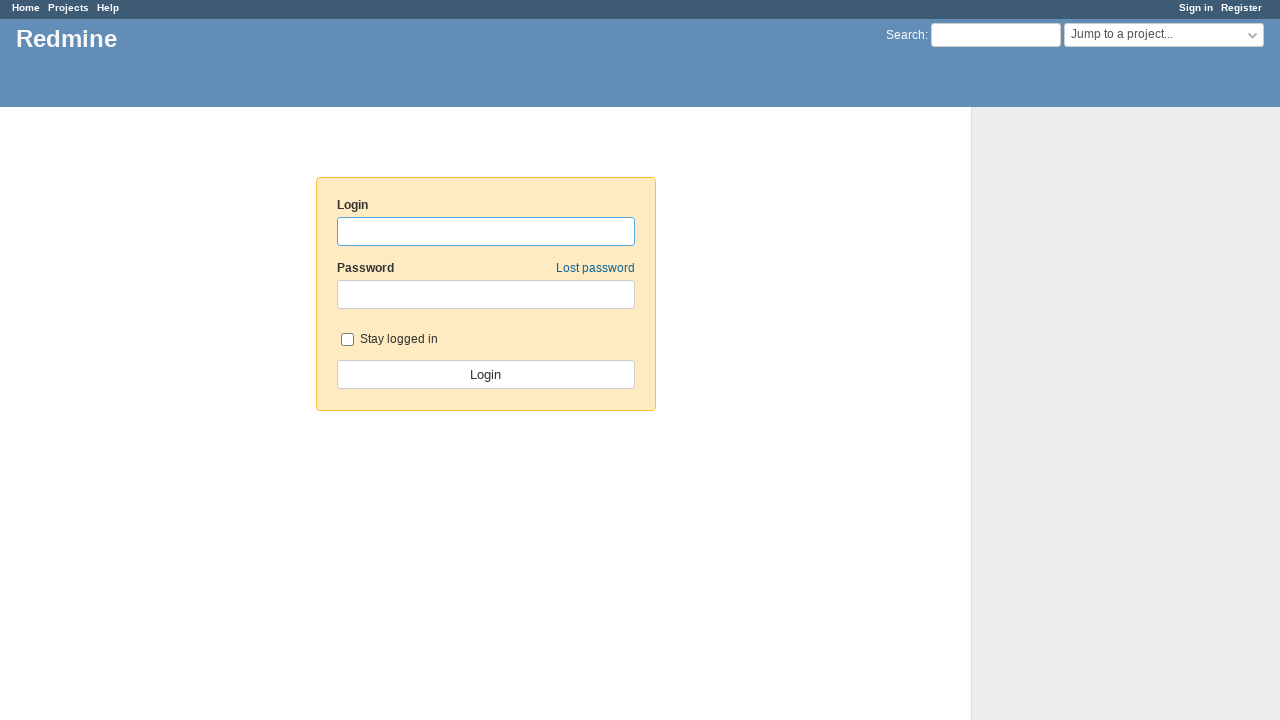

Pressed TAB key to navigate to next form field
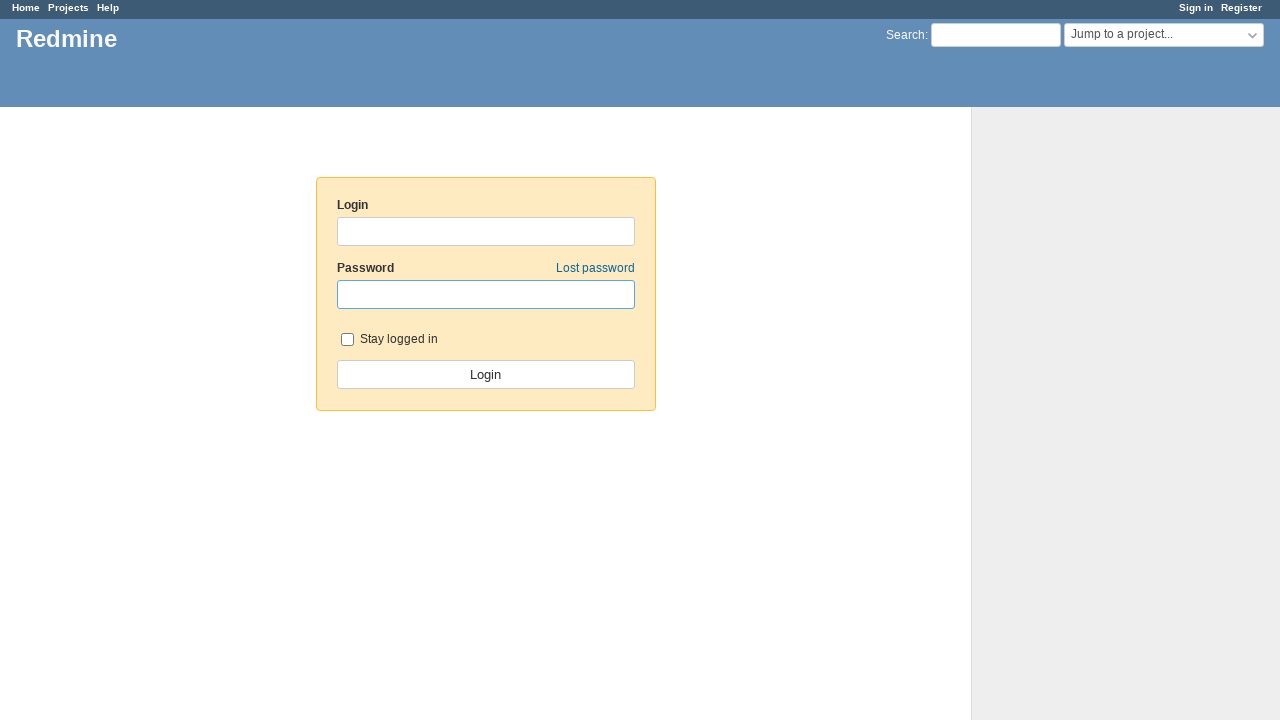

Waited briefly between keyboard actions
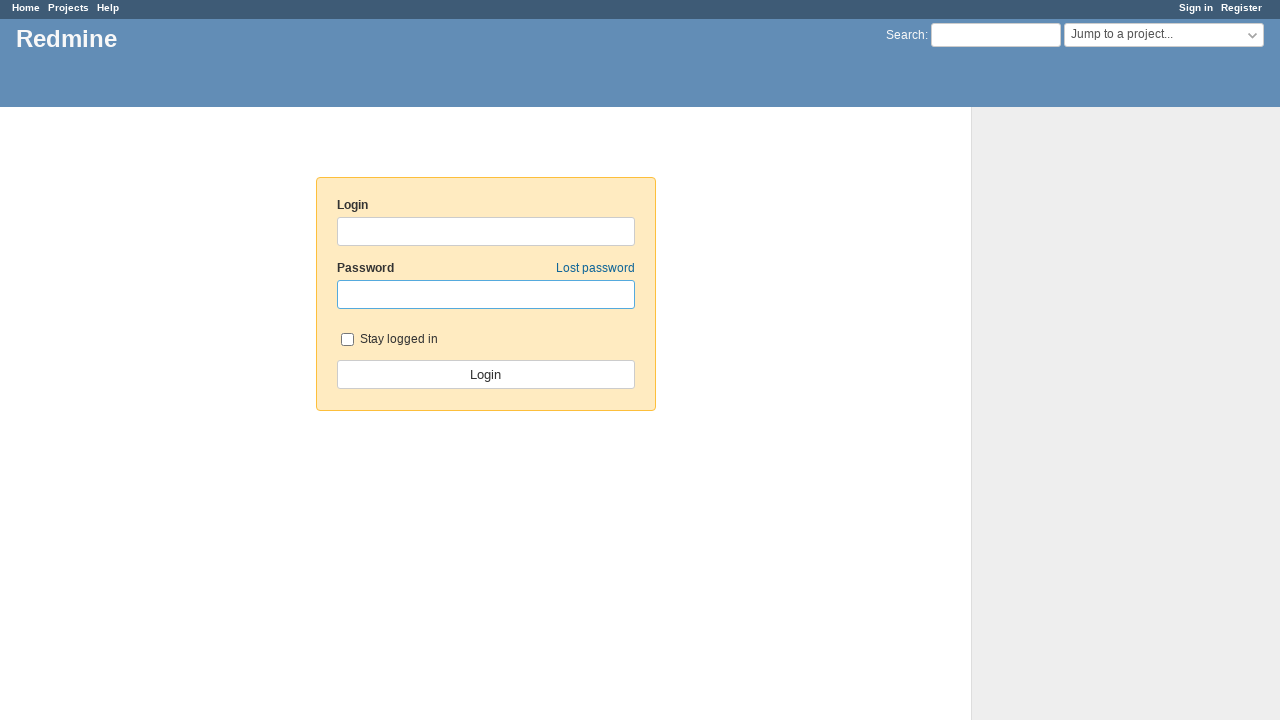

Pressed ENTER key to submit login form
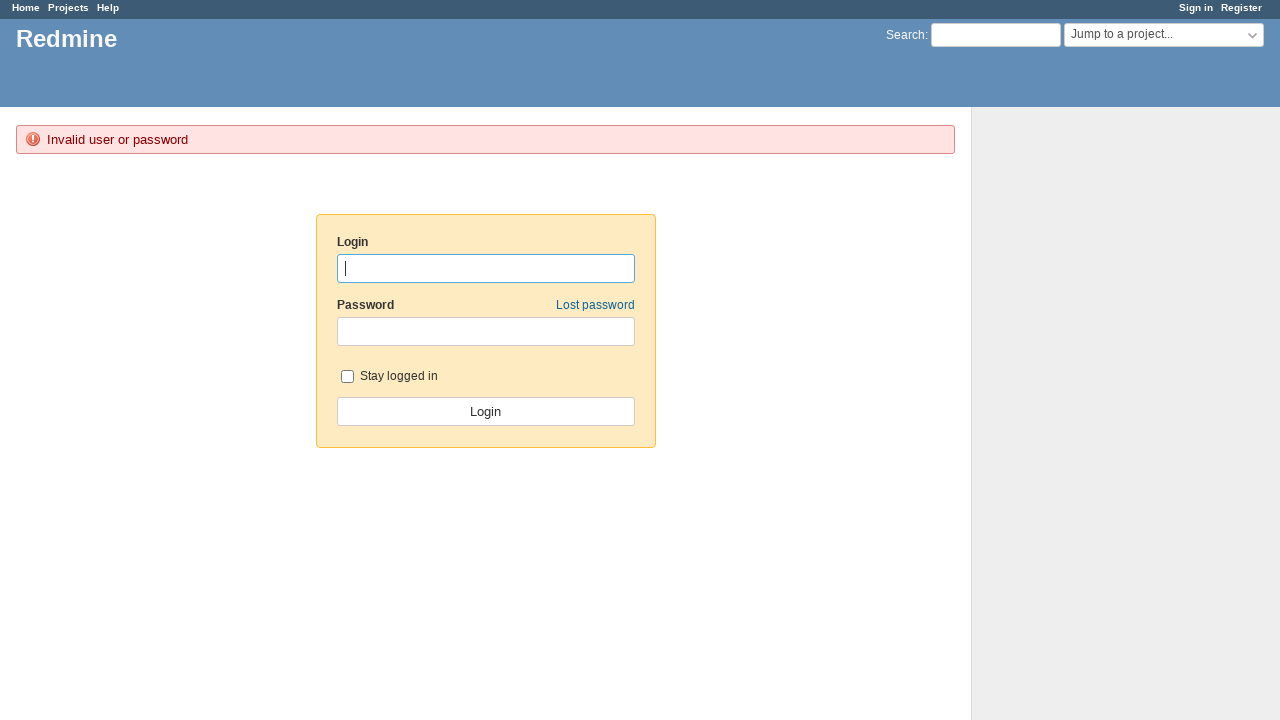

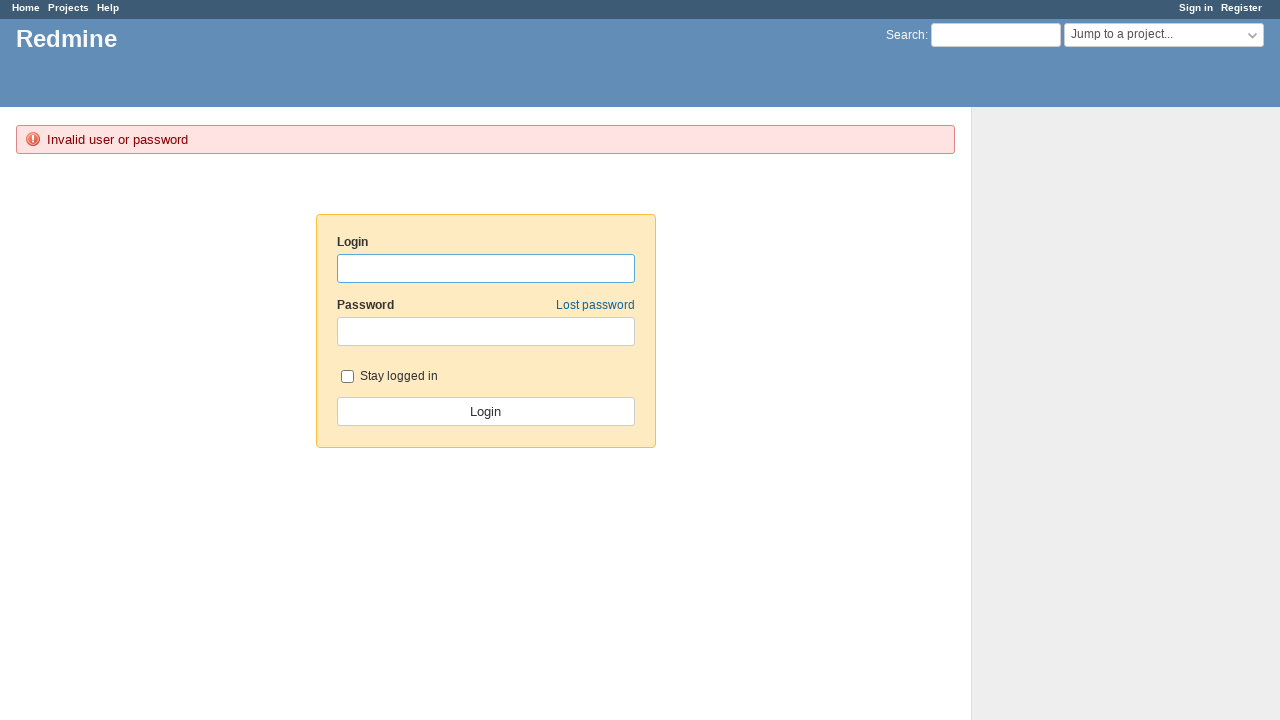